Tests that attempting to login with an empty username field displays the appropriate error message

Starting URL: https://www.saucedemo.com/

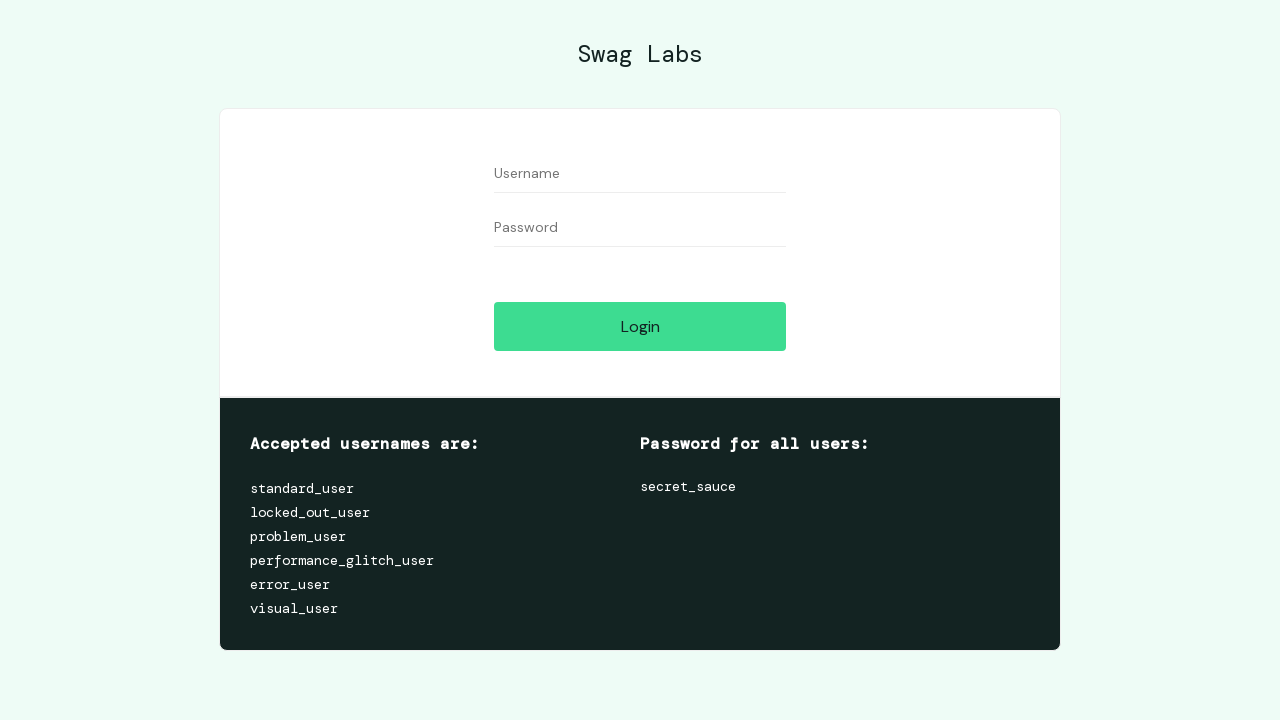

Cleared password field (empty username test) on #password
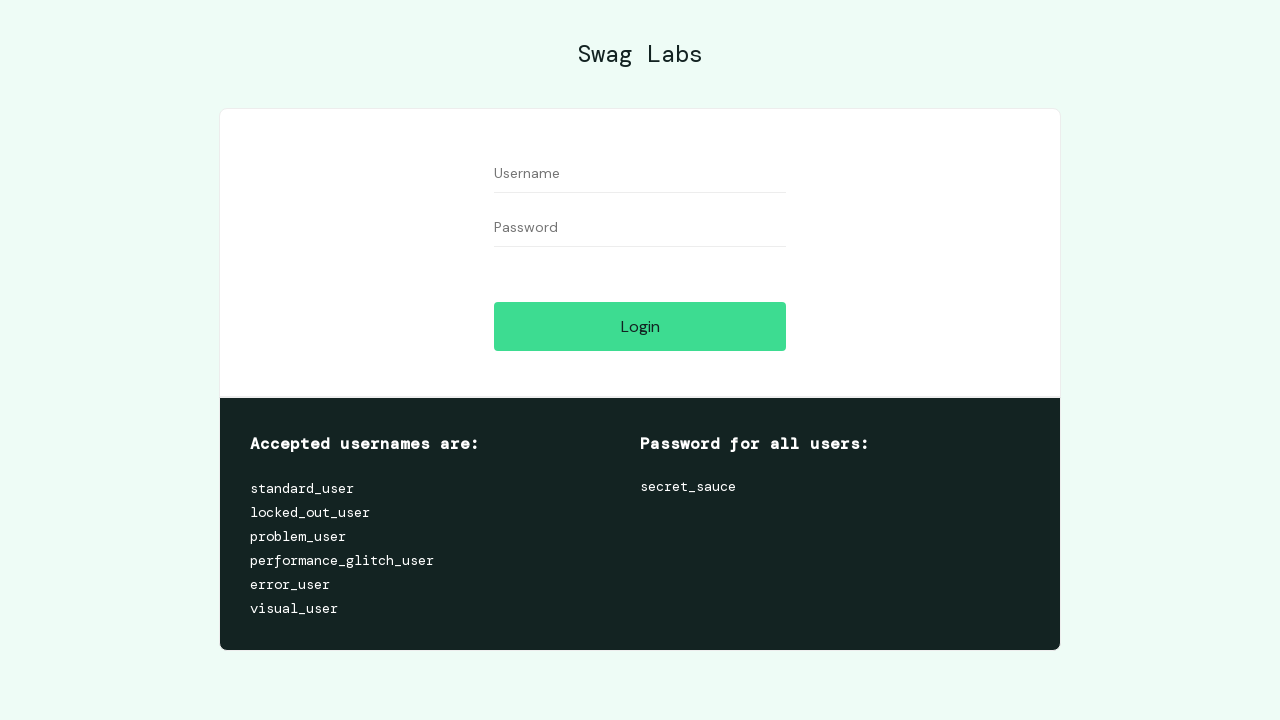

Clicked login button with empty username and password at (640, 326) on #login-button
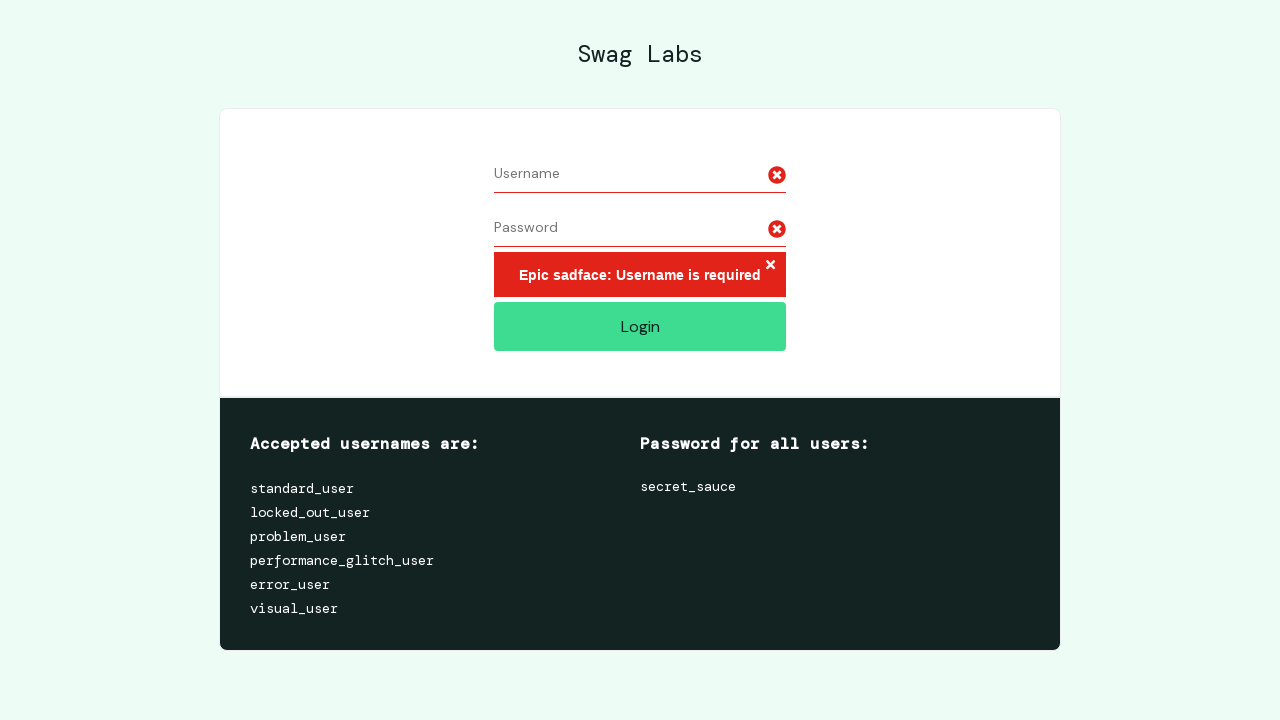

Error message appeared on login form
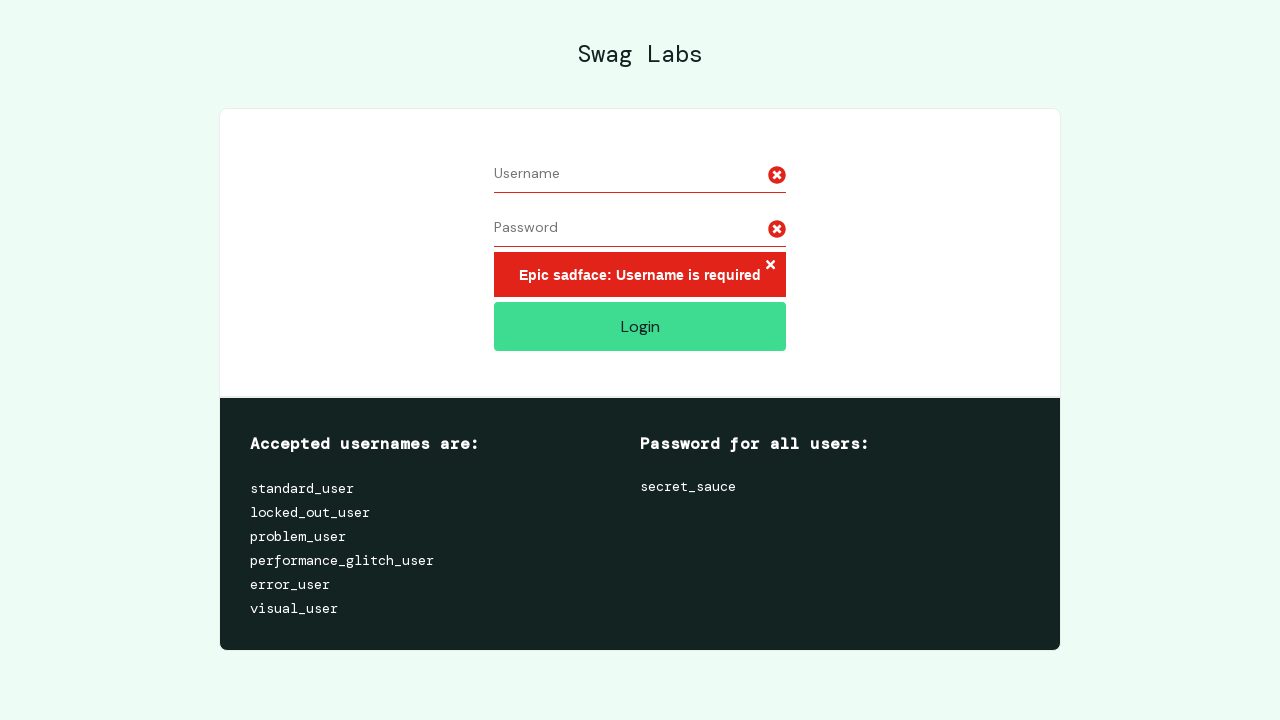

Reloaded login page
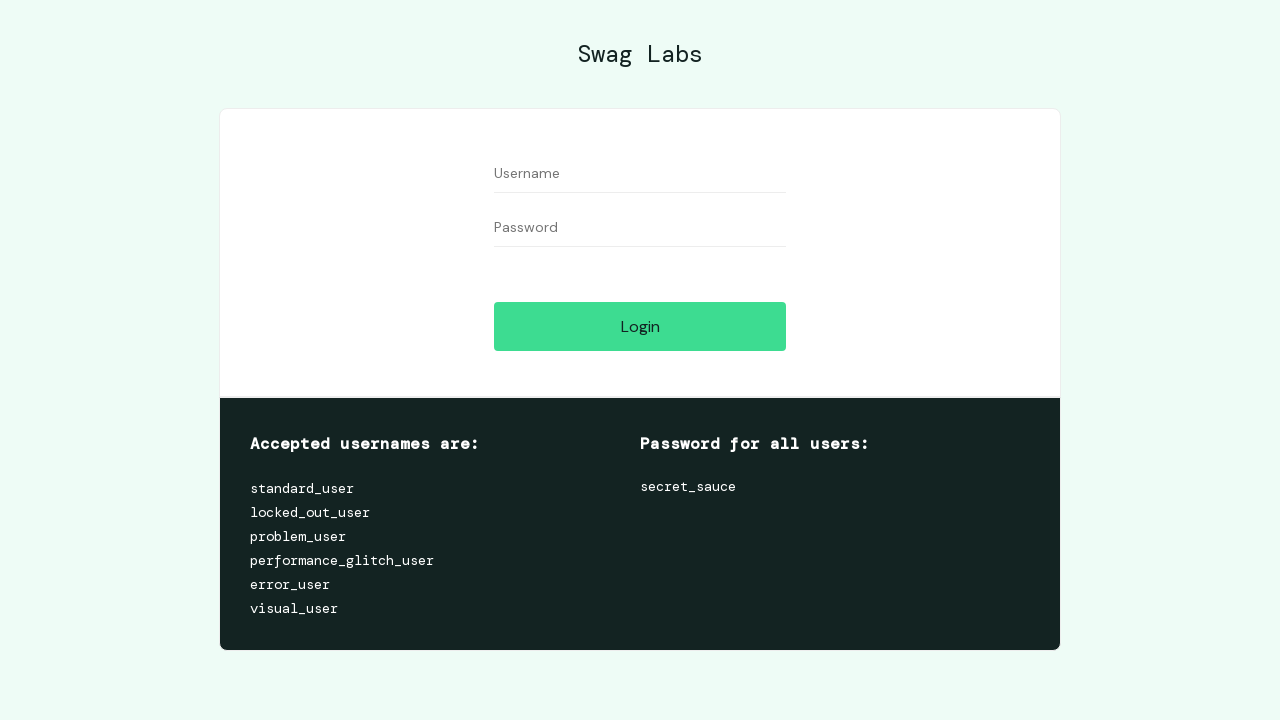

Filled password field with 'test_password' on #password
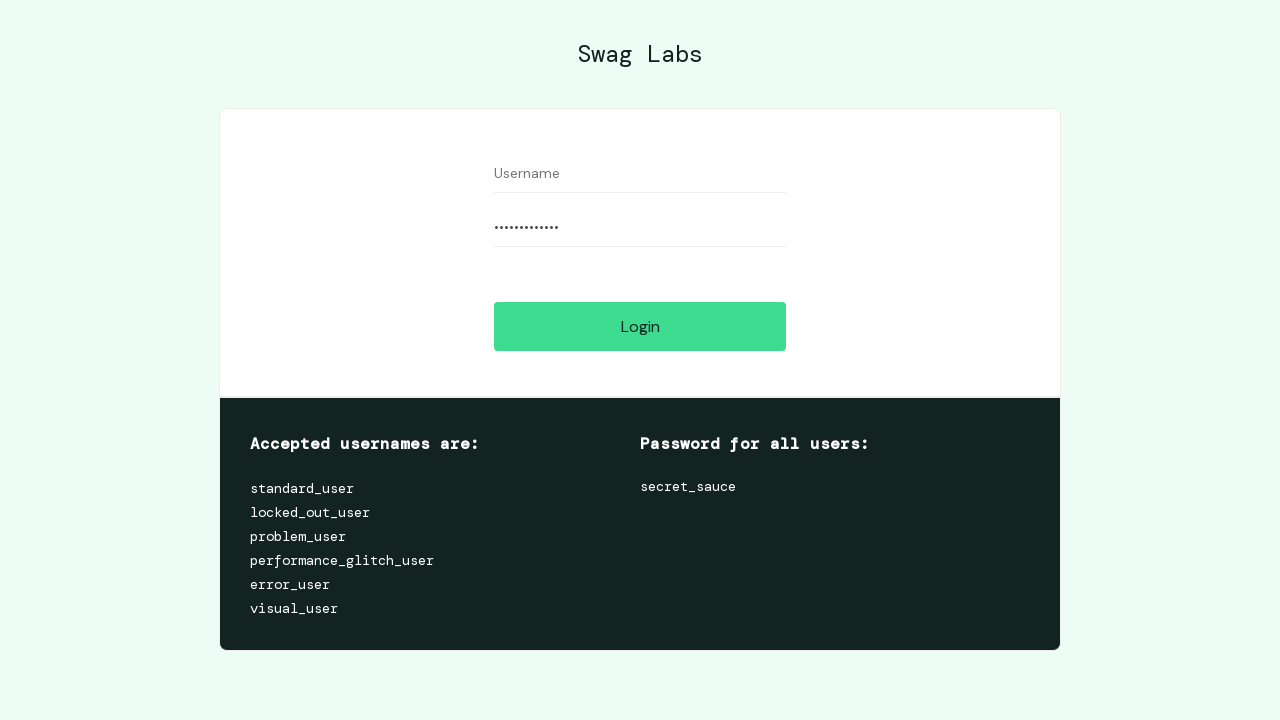

Clicked login button with empty username and non-empty password at (640, 326) on #login-button
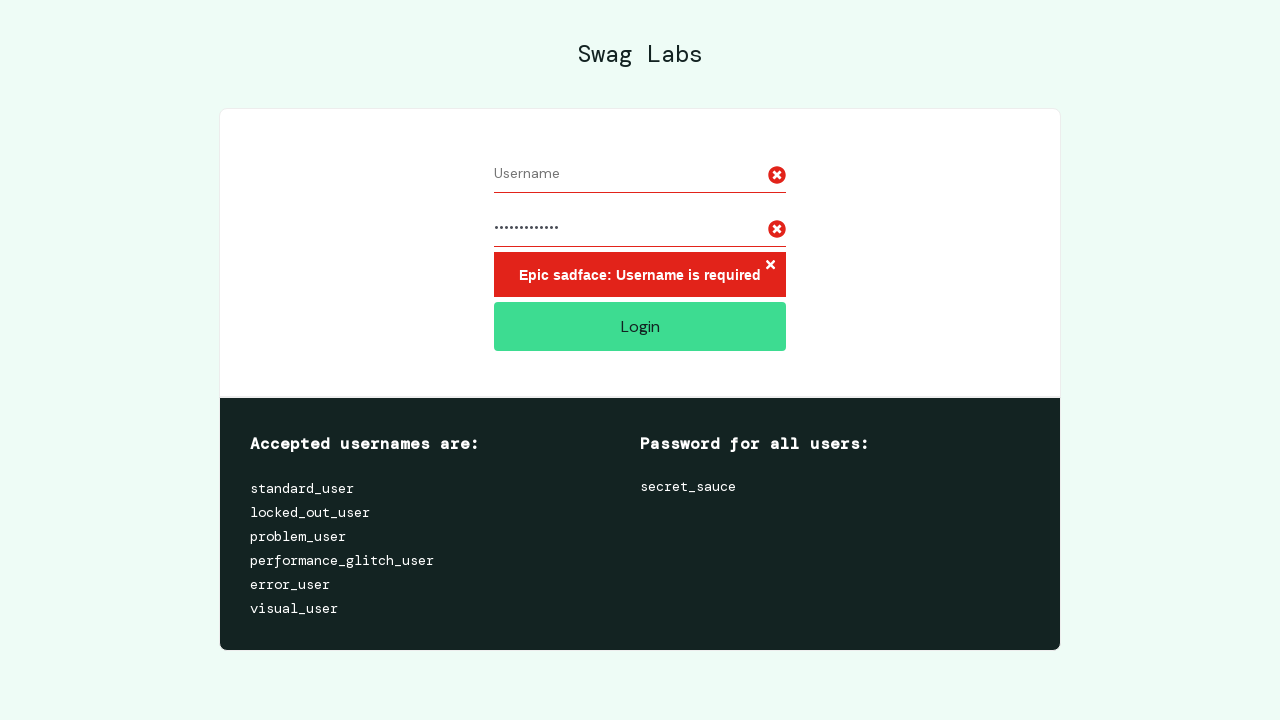

Error message appeared on login form again
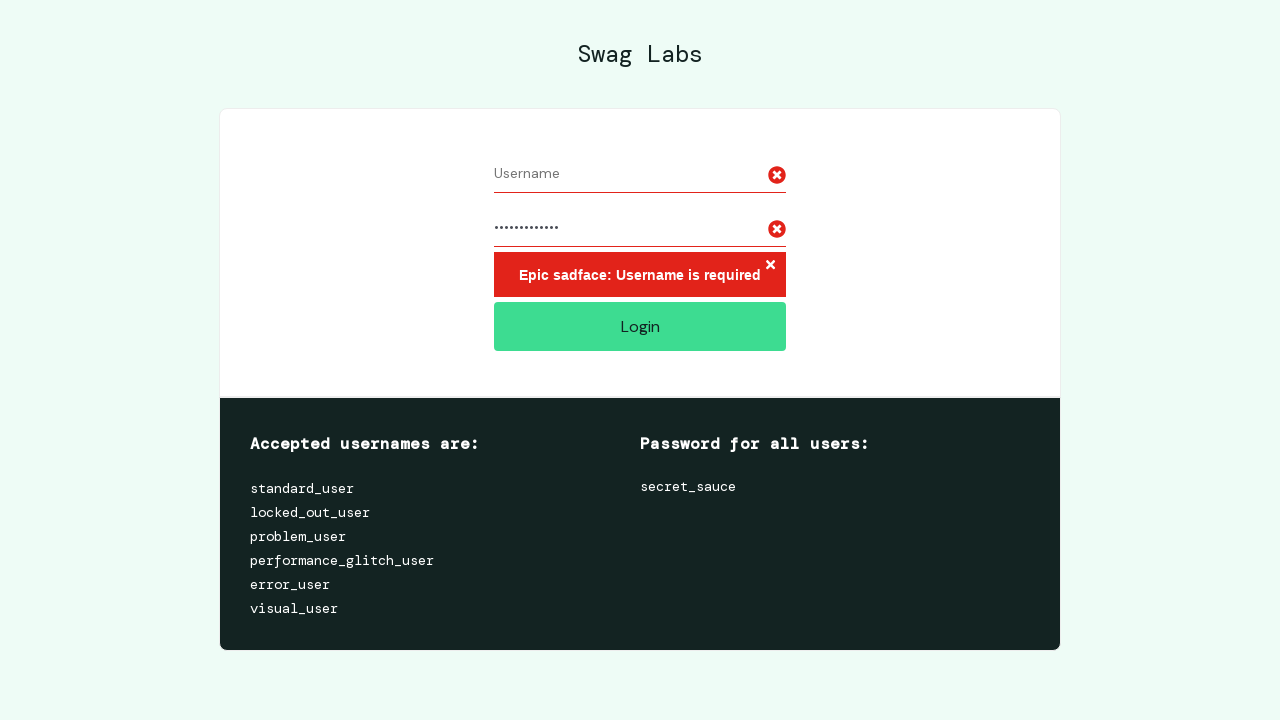

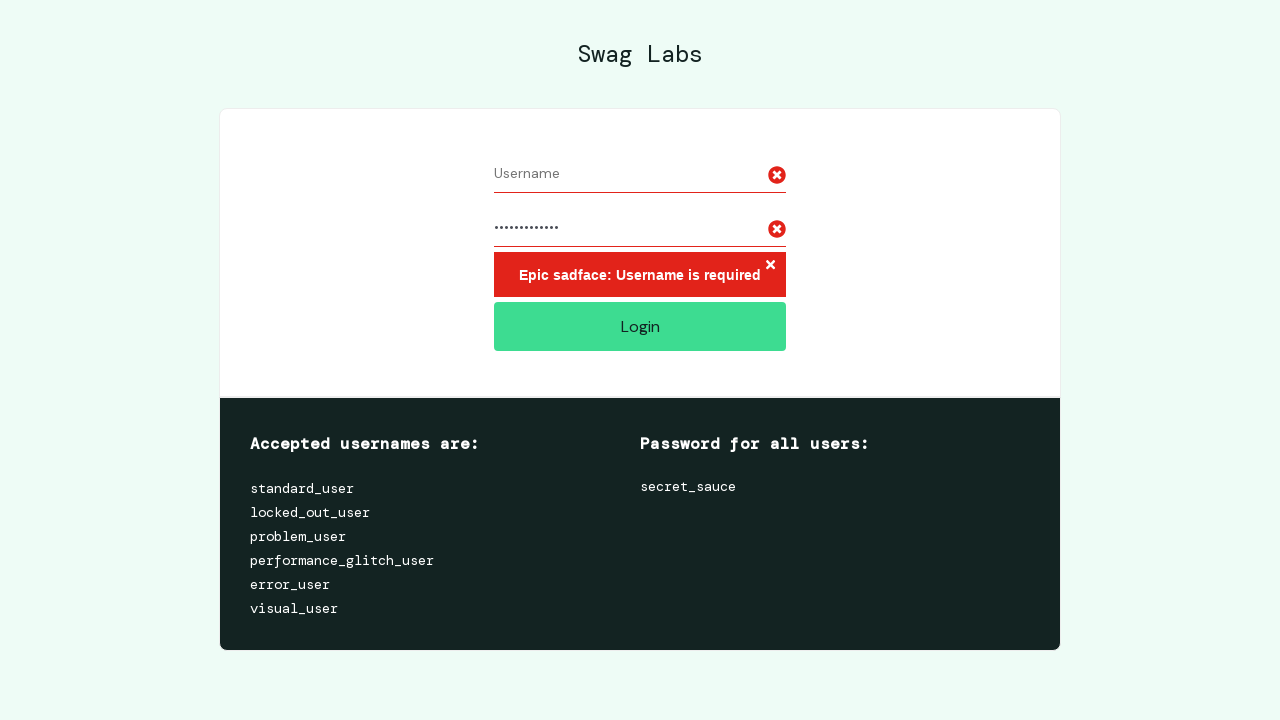